Tests a todo application by adding a new todo item, marking it as complete, clearing completed todos, and verifying the todo is removed from the list.

Starting URL: https://devmountain.github.io/qa_todos/

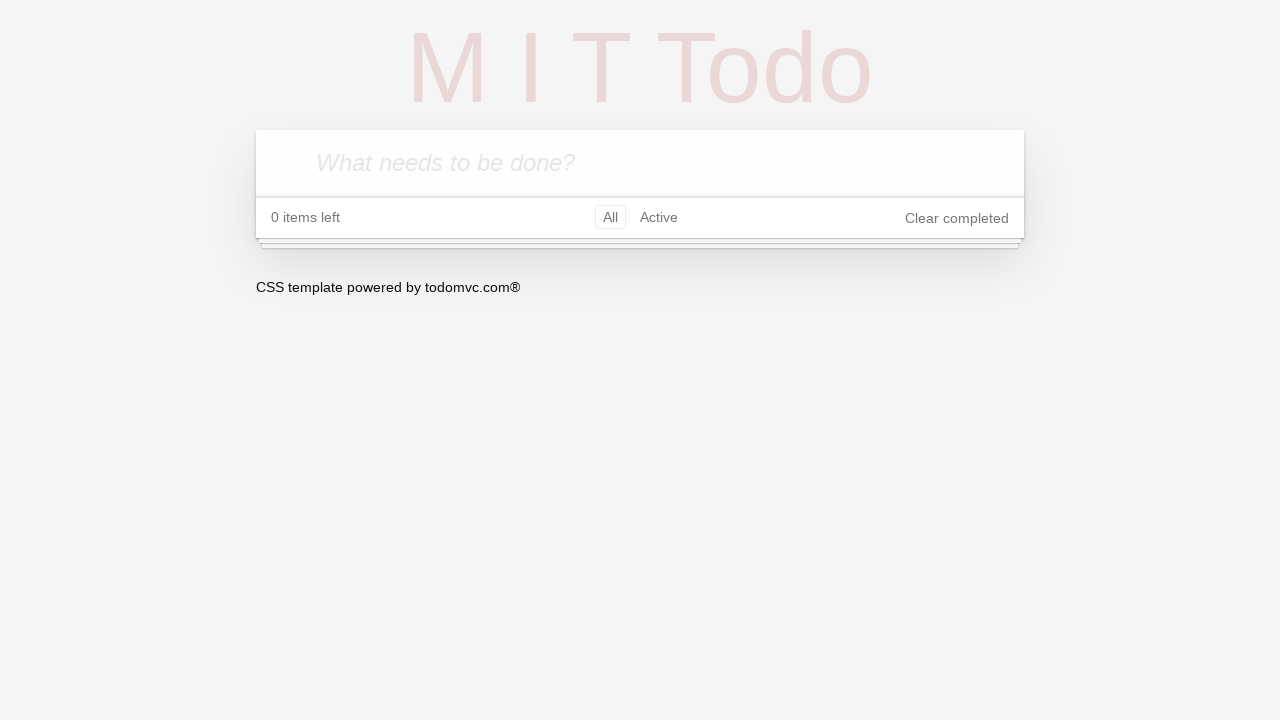

Waited for todo input field to be visible
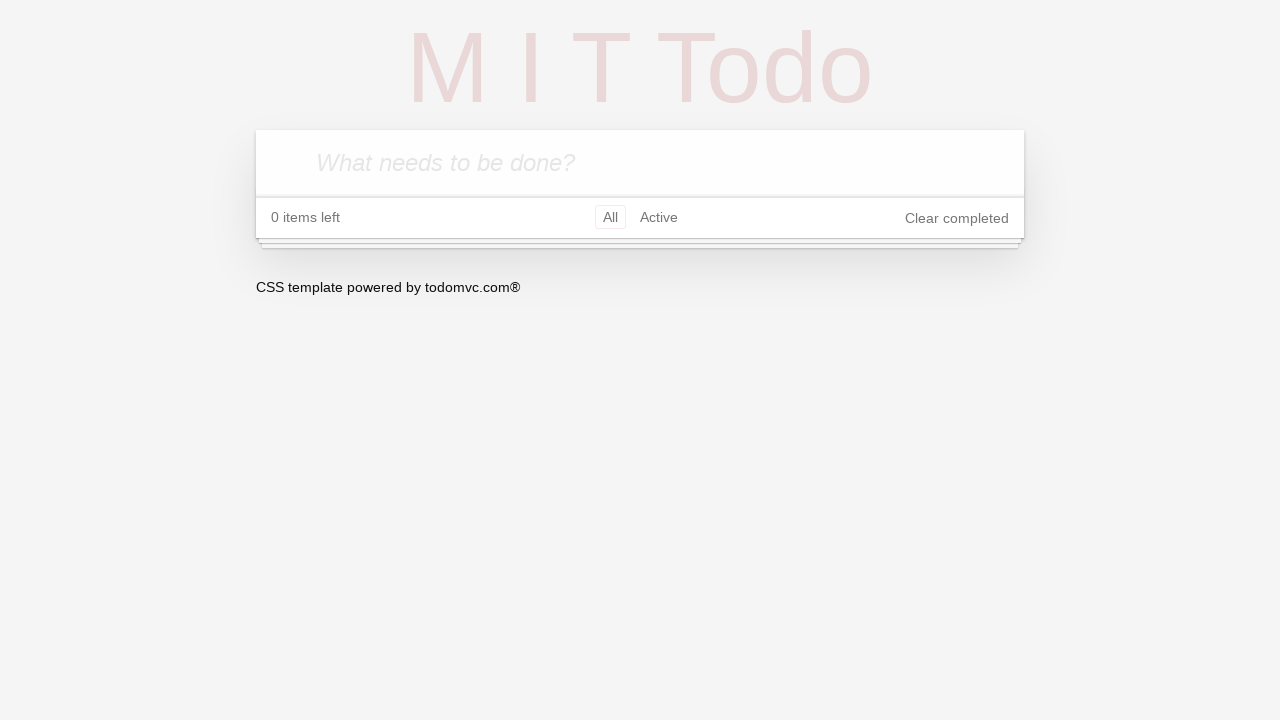

Filled todo input field with 'Test To-Do' on .new-todo
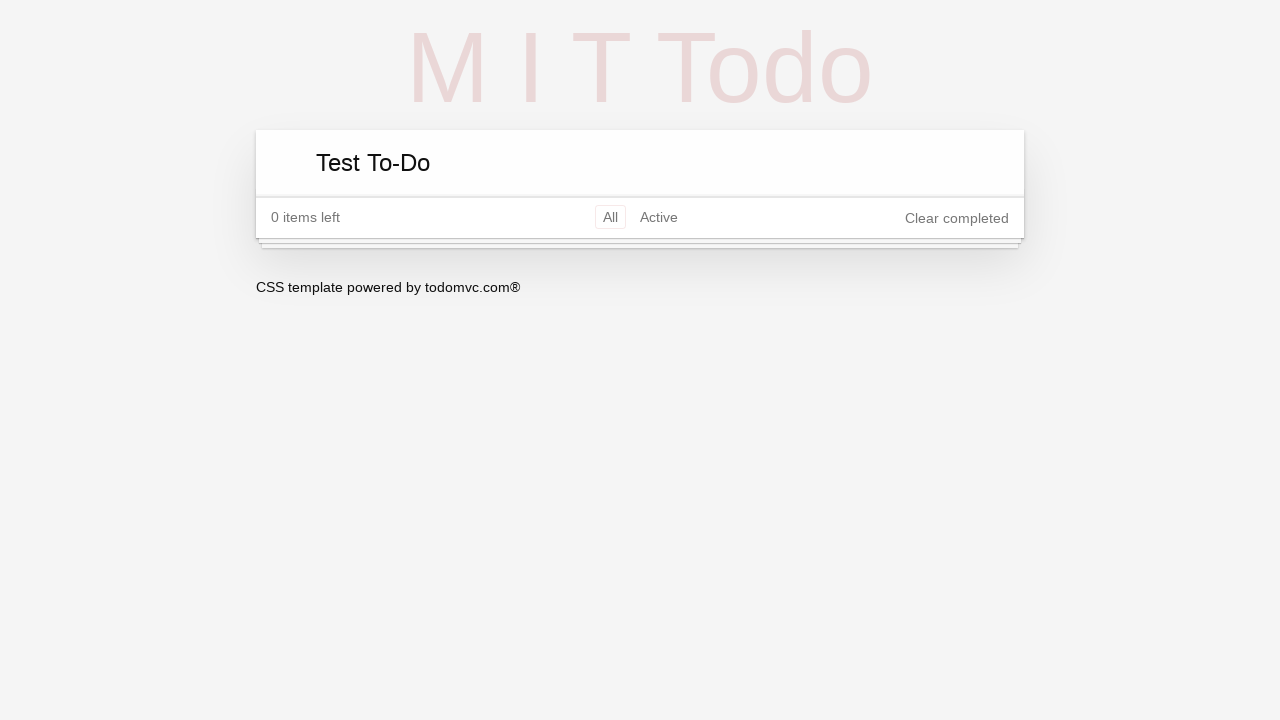

Pressed Enter to add the todo item on .new-todo
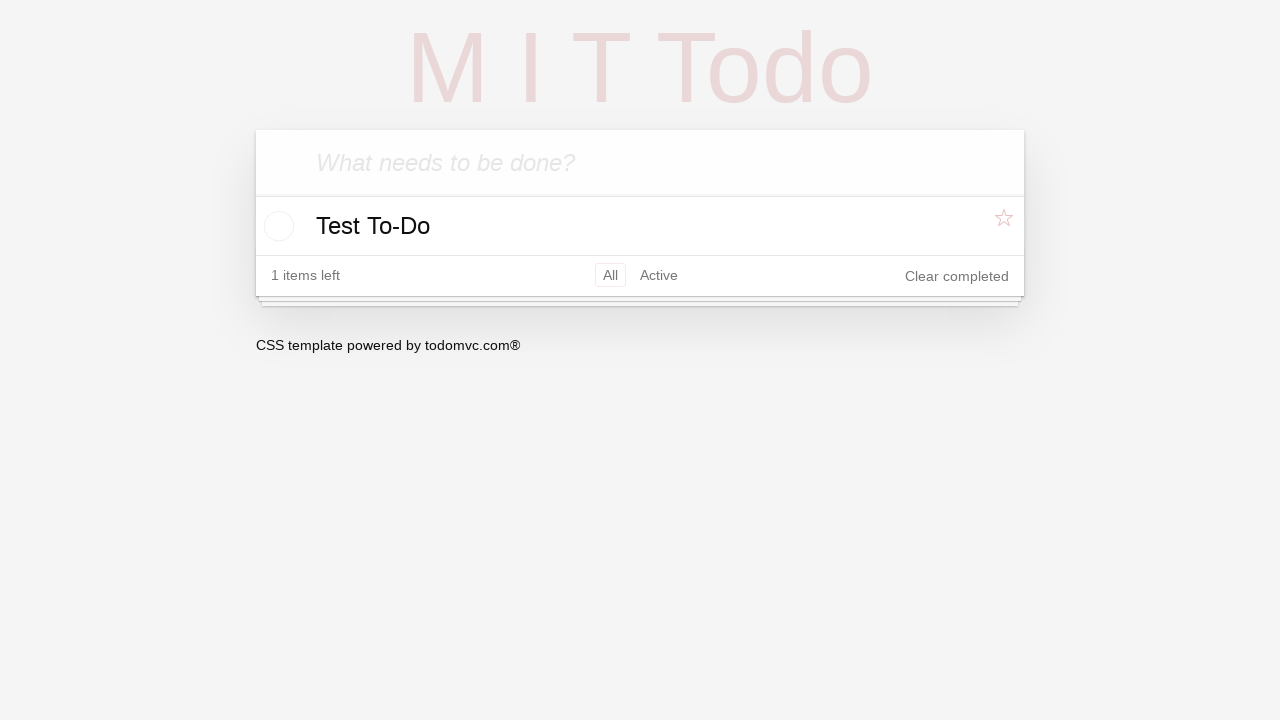

Waited for the new todo to appear in the list
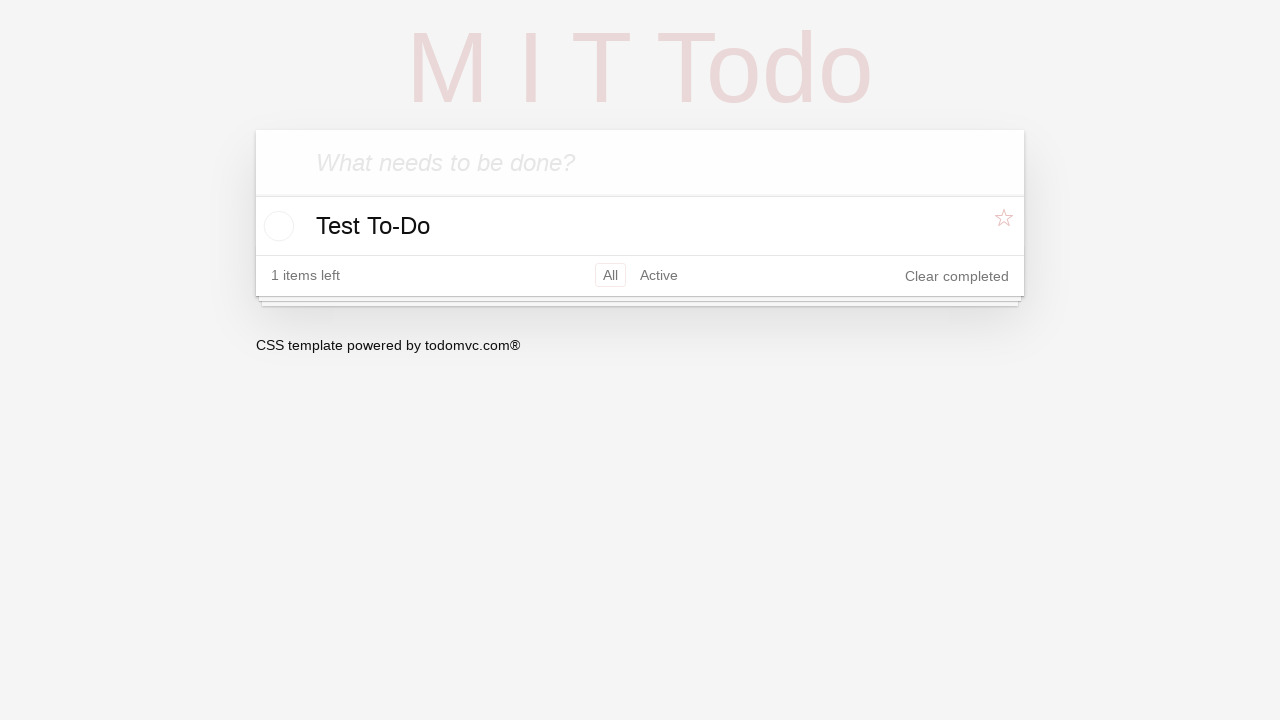

Clicked checkbox to mark todo as complete at (276, 226) on li.todo input.toggle
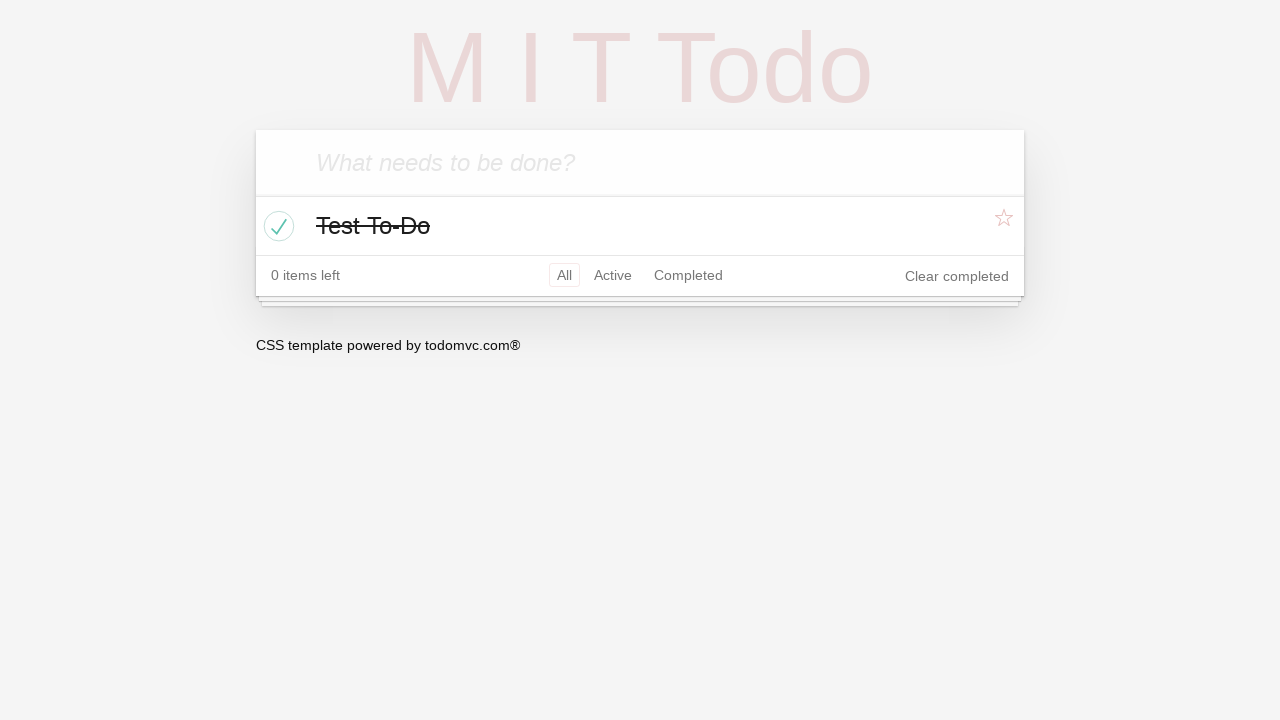

Clicked 'Clear completed' button to remove completed todos at (957, 276) on .clear-completed
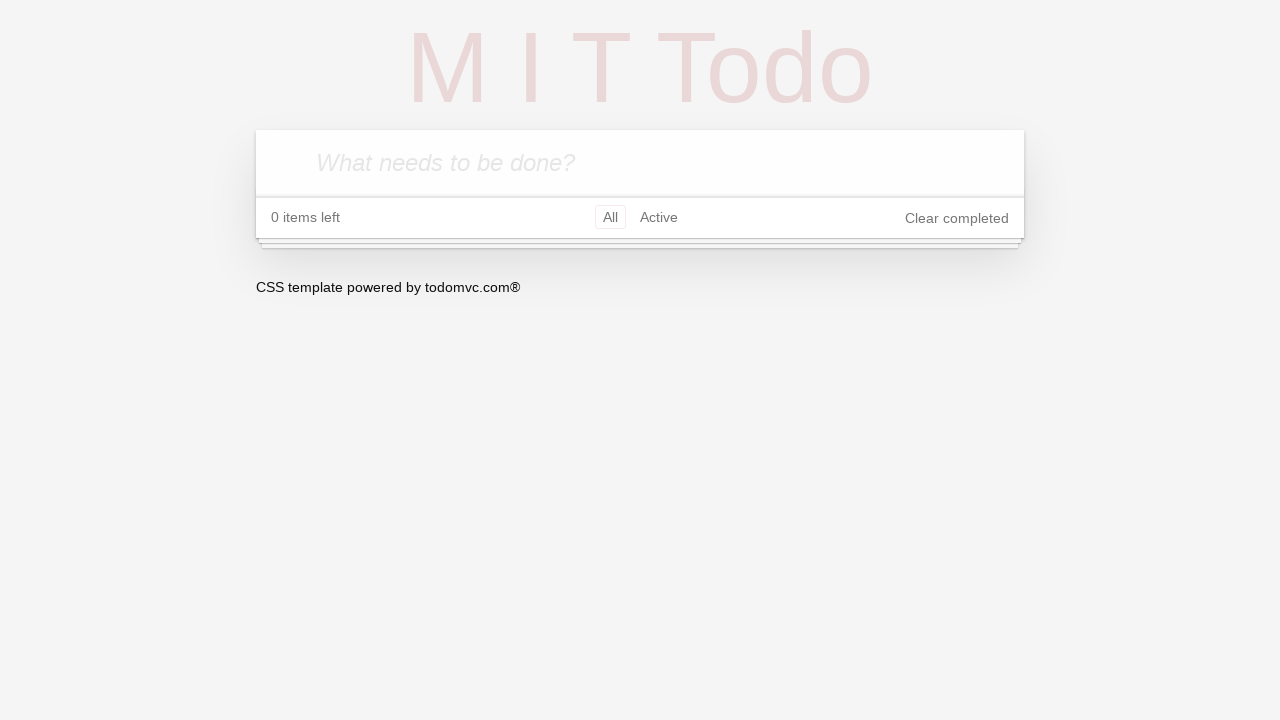

Waited for UI to update after clearing completed todos
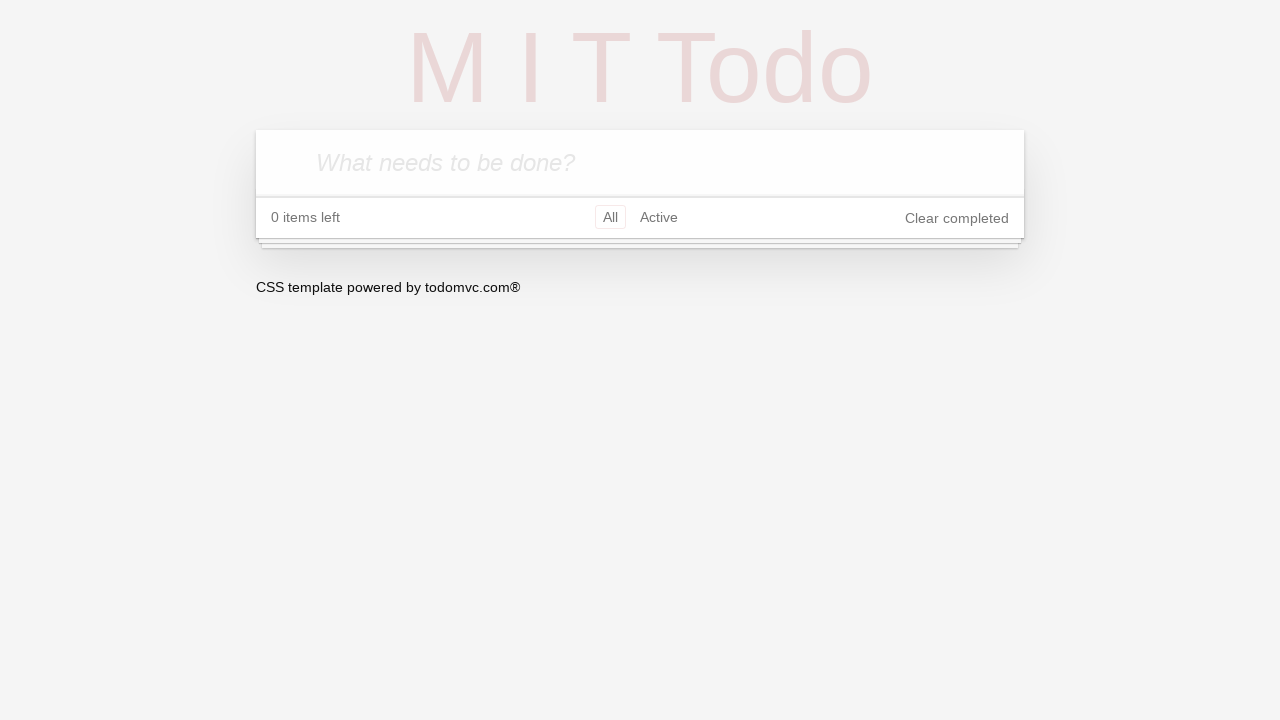

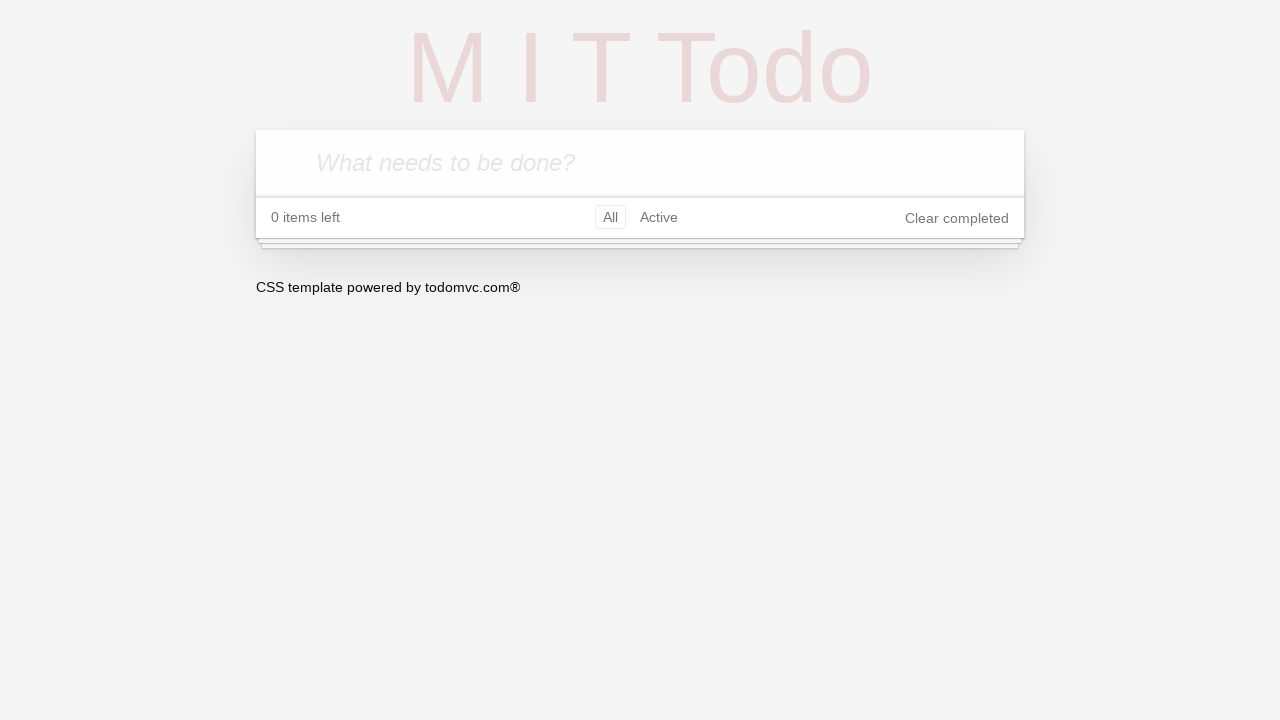